Tests validation when password field is empty during login attempt

Starting URL: https://rs.primeshop360.com/

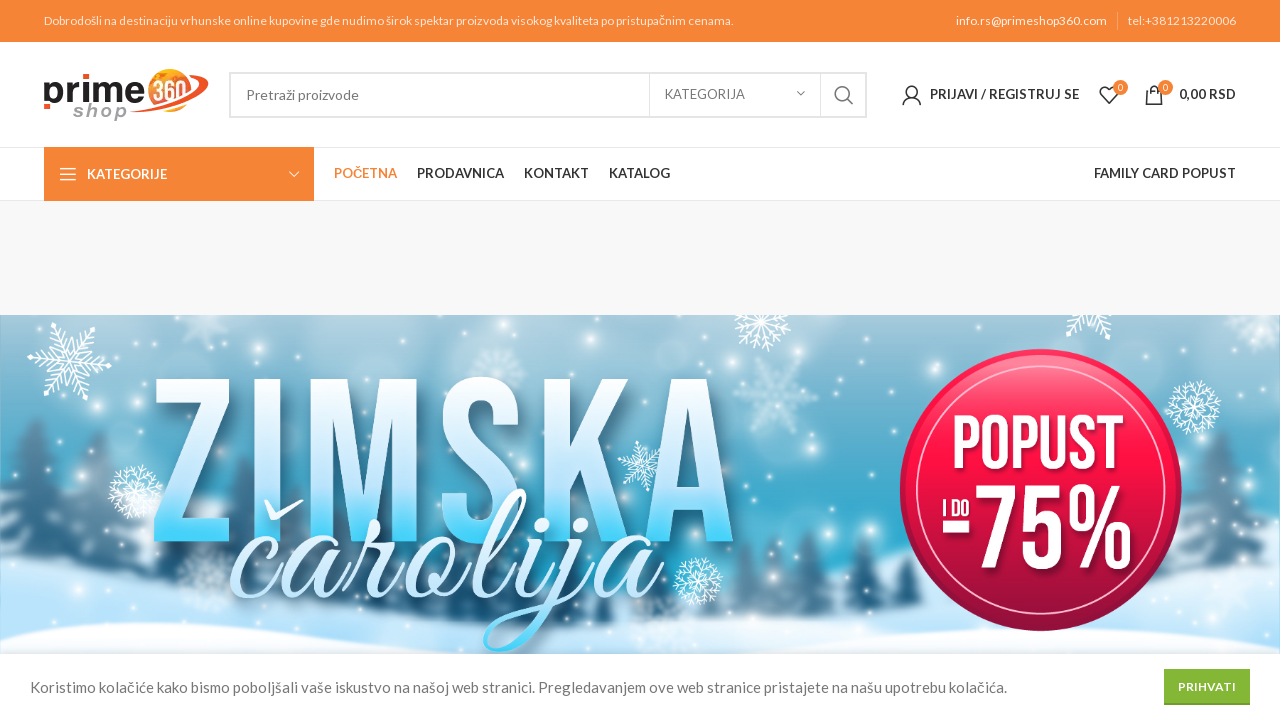

Clicked on 'Prijavi / Registruj se' link to navigate to login page at (990, 94) on xpath=//a[@href="https://rs.primeshop360.com/moj-nalog/" and @title="Moj nalog" 
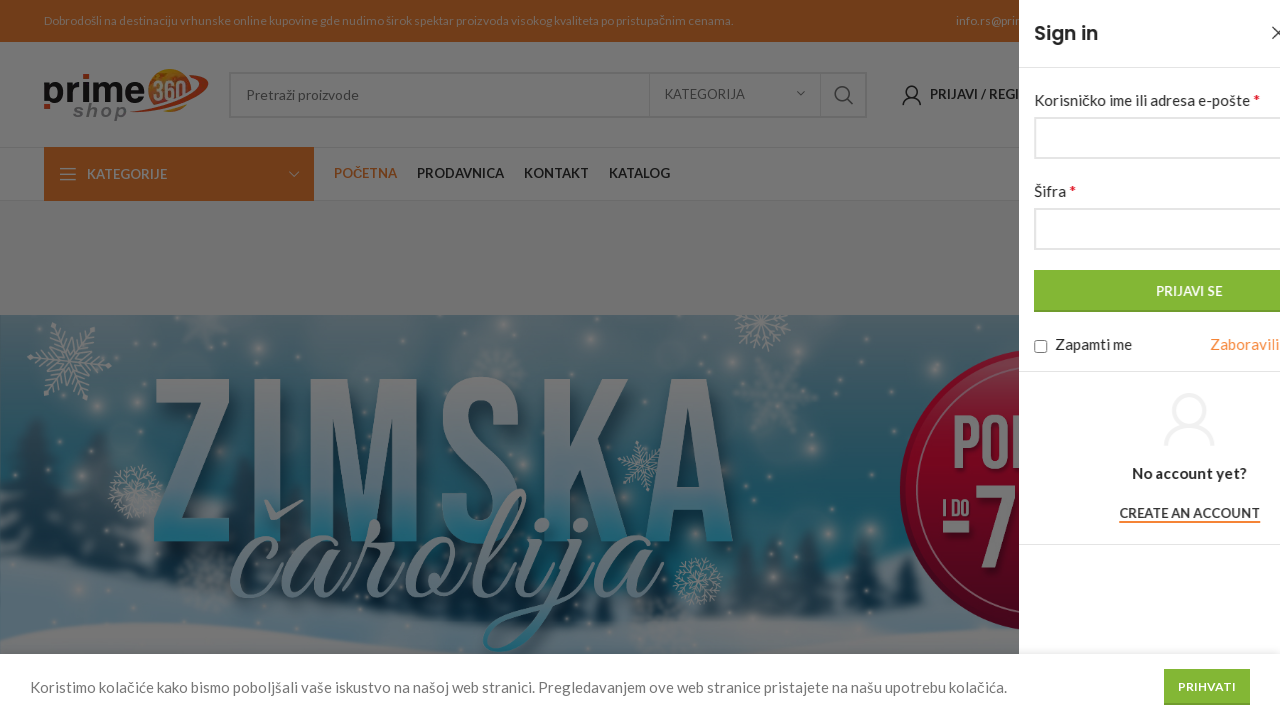

Filled username field with 'testuser456' on #username
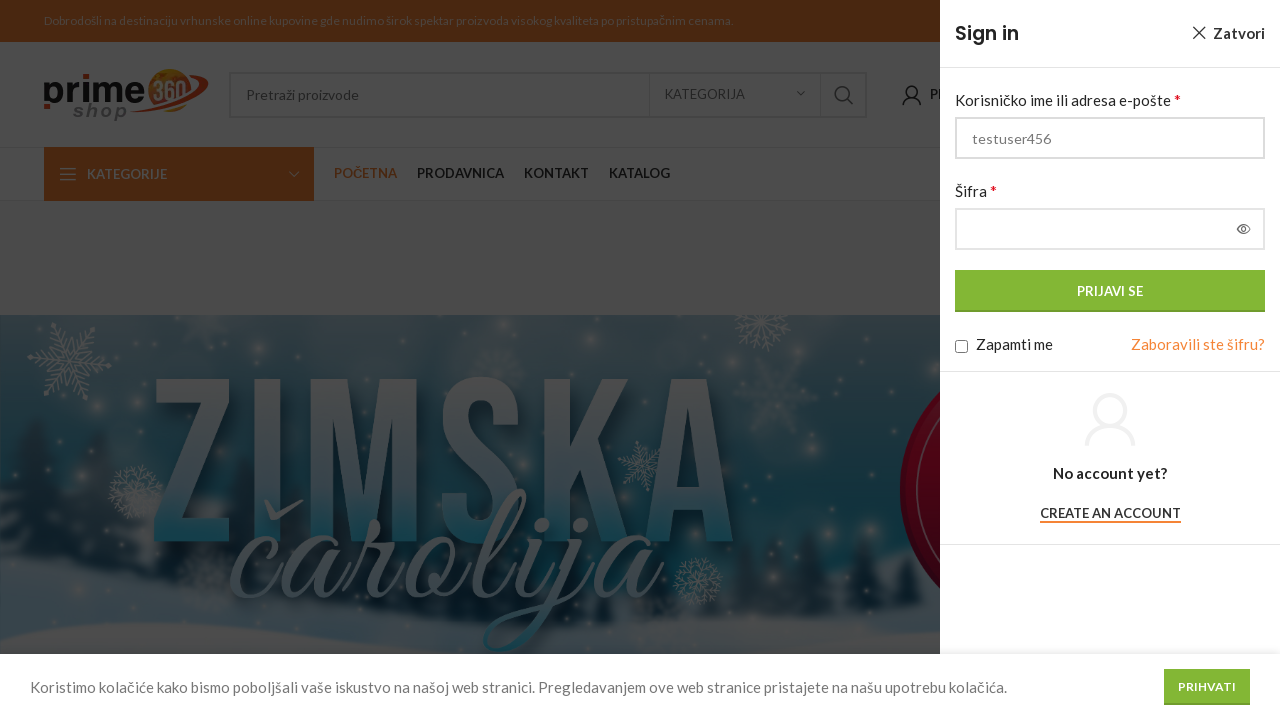

Clicked login button without entering password to test validation at (1110, 291) on button[name='login']
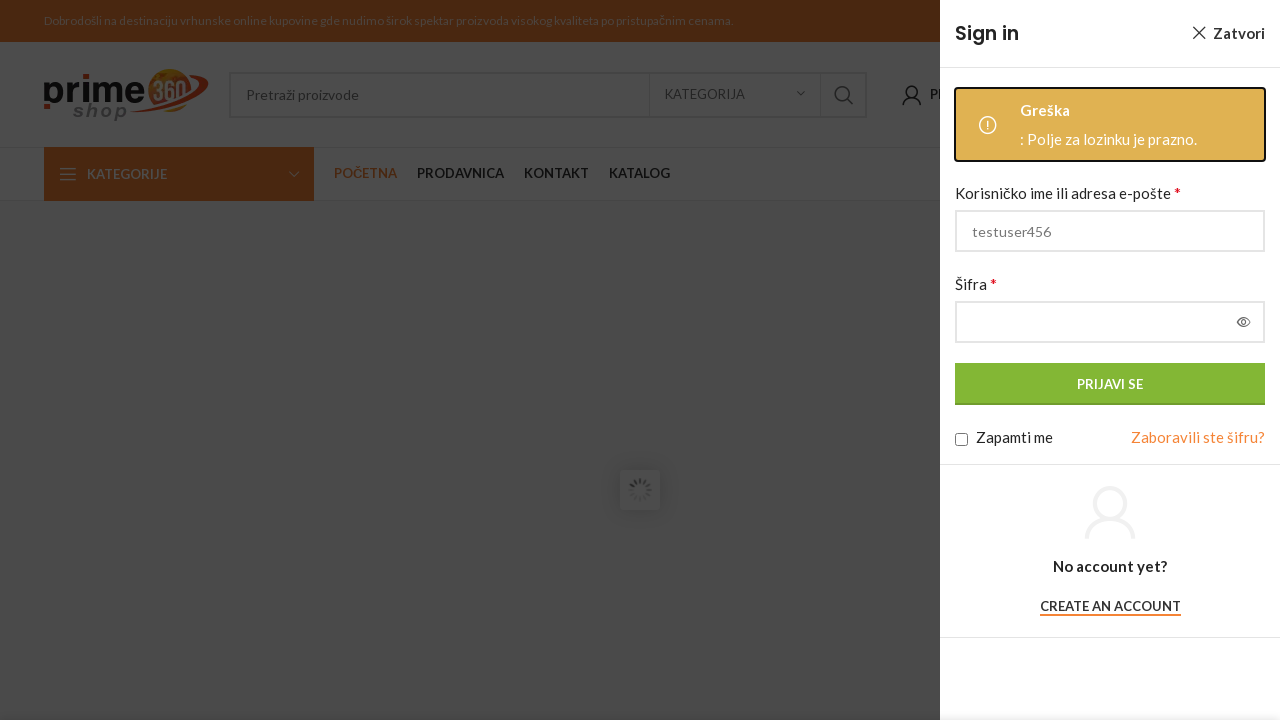

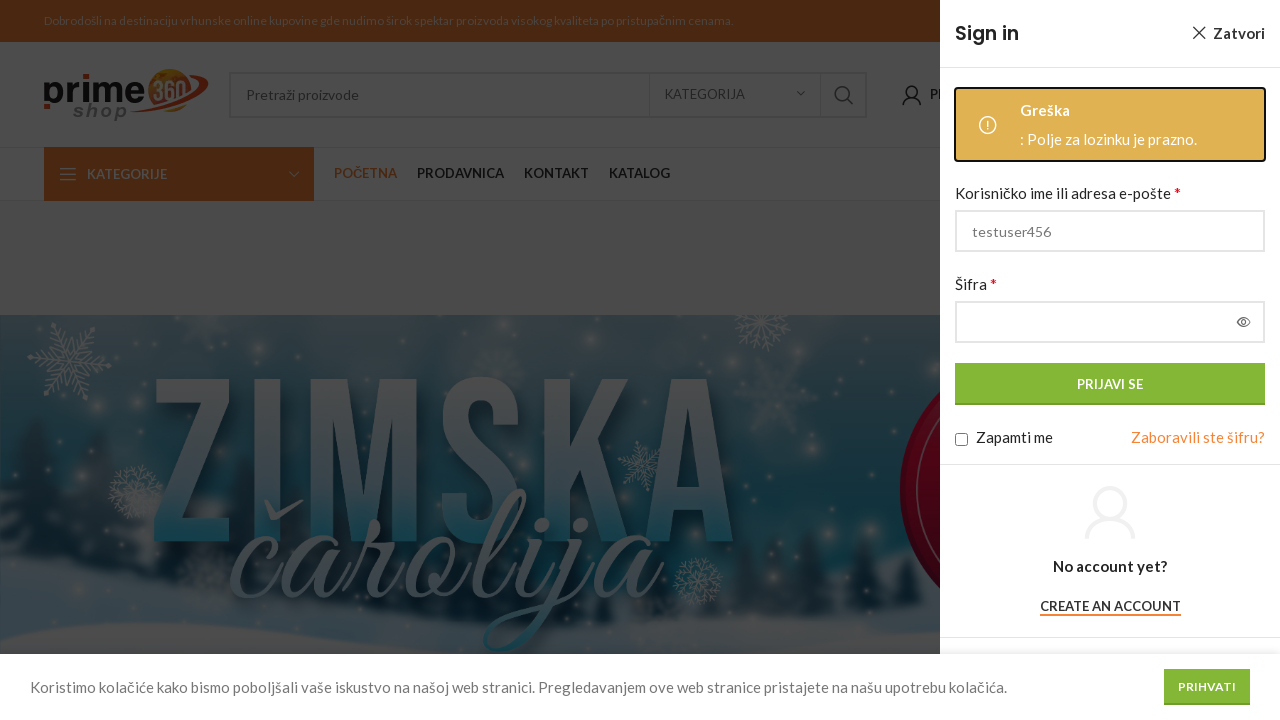